Navigates to the landing page and clicks on the "Checkboxes" link, then verifies the correct page loads

Starting URL: https://the-internet.herokuapp.com/

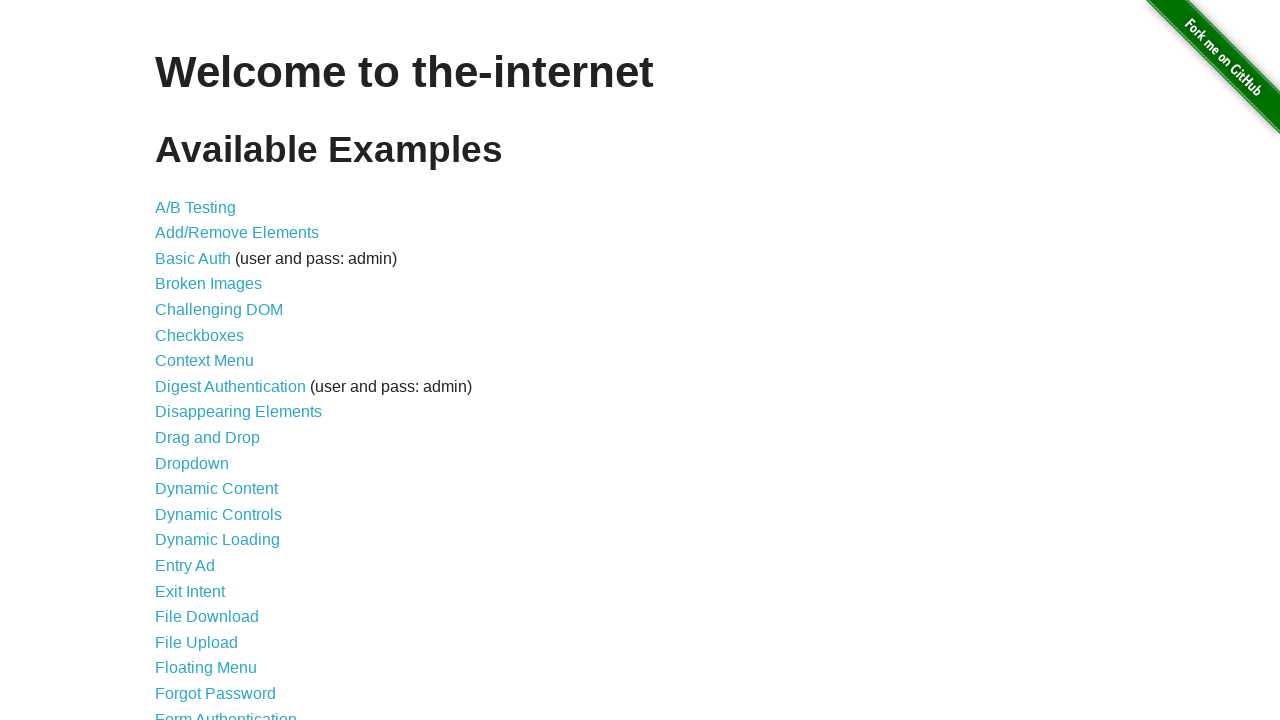

Clicked on the 'Checkboxes' link at (200, 335) on a:text('Checkboxes')
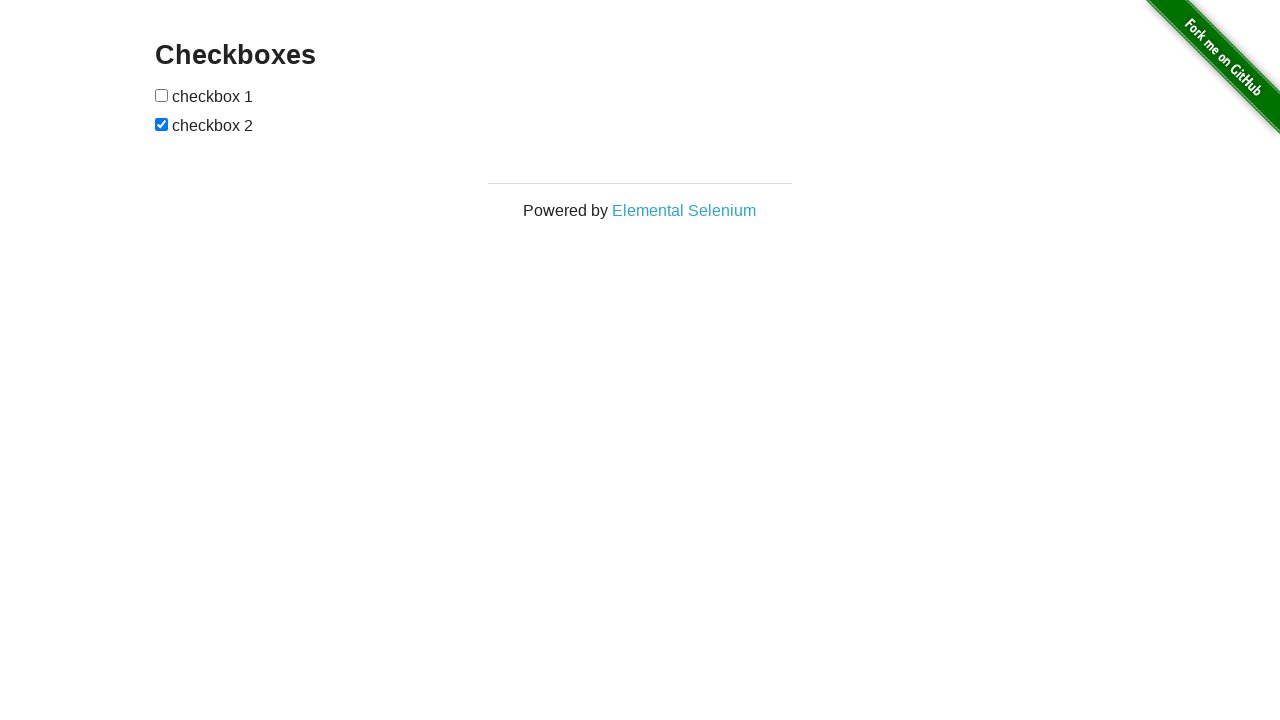

Checkboxes page loaded and header is visible
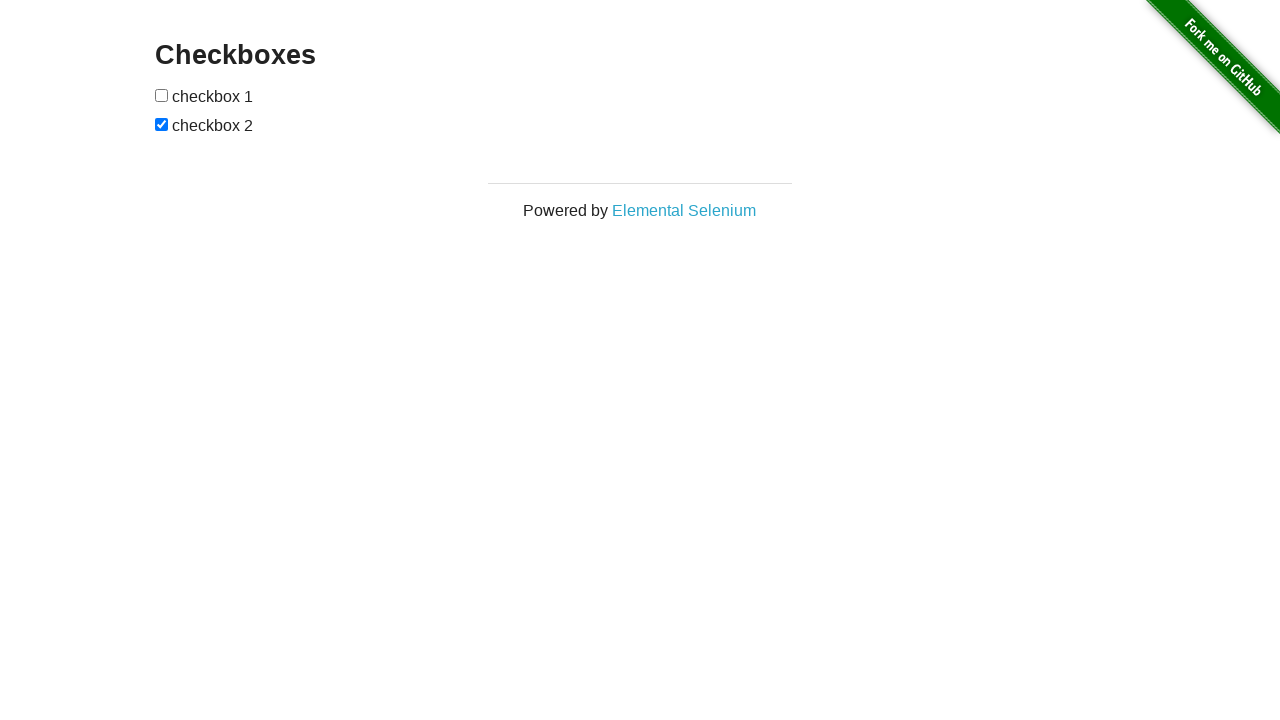

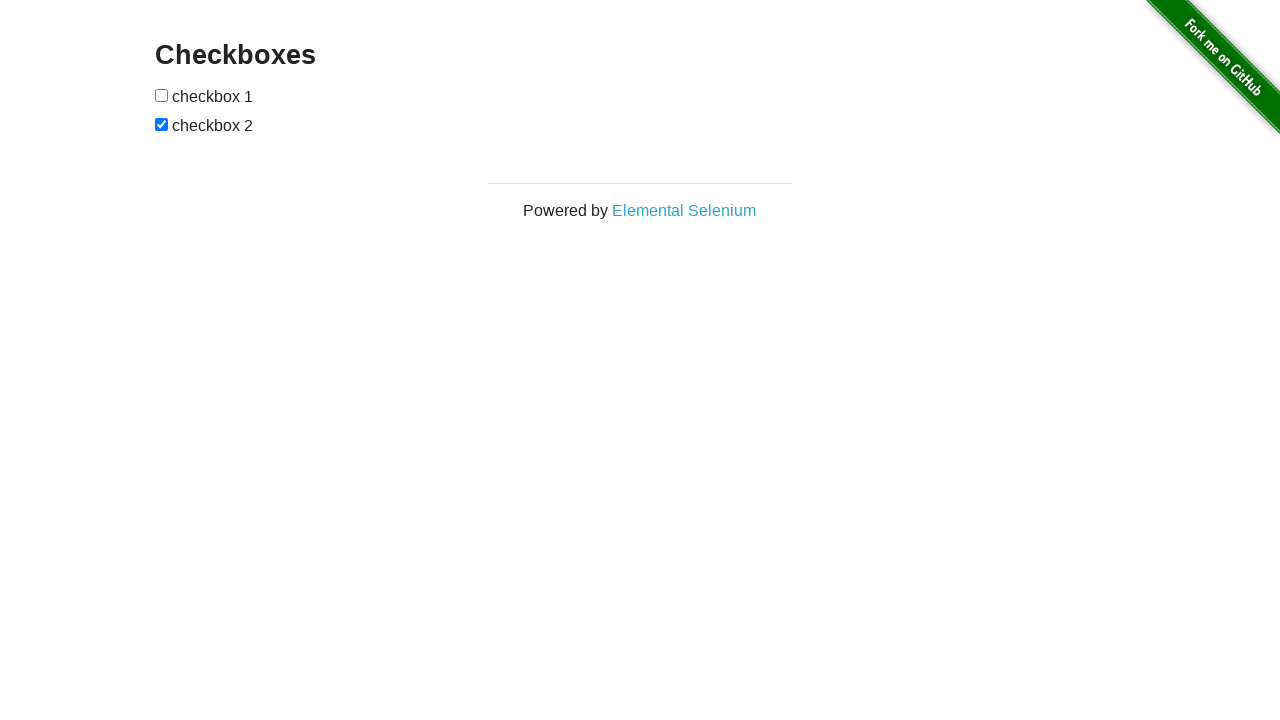